Tests browser navigation functionality including navigating between pages, using back/forward buttons, and refreshing the page

Starting URL: https://www.selenium.dev/selenium/web/web-form.html

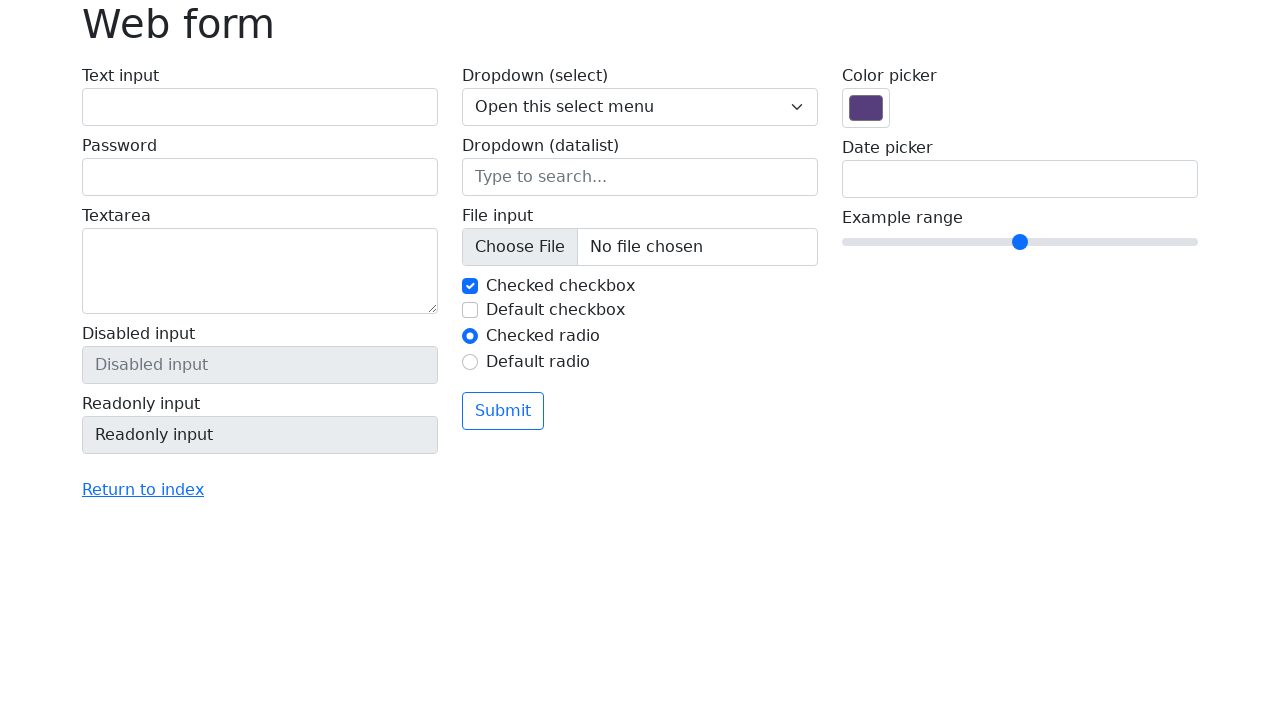

Navigated to Selenium index page
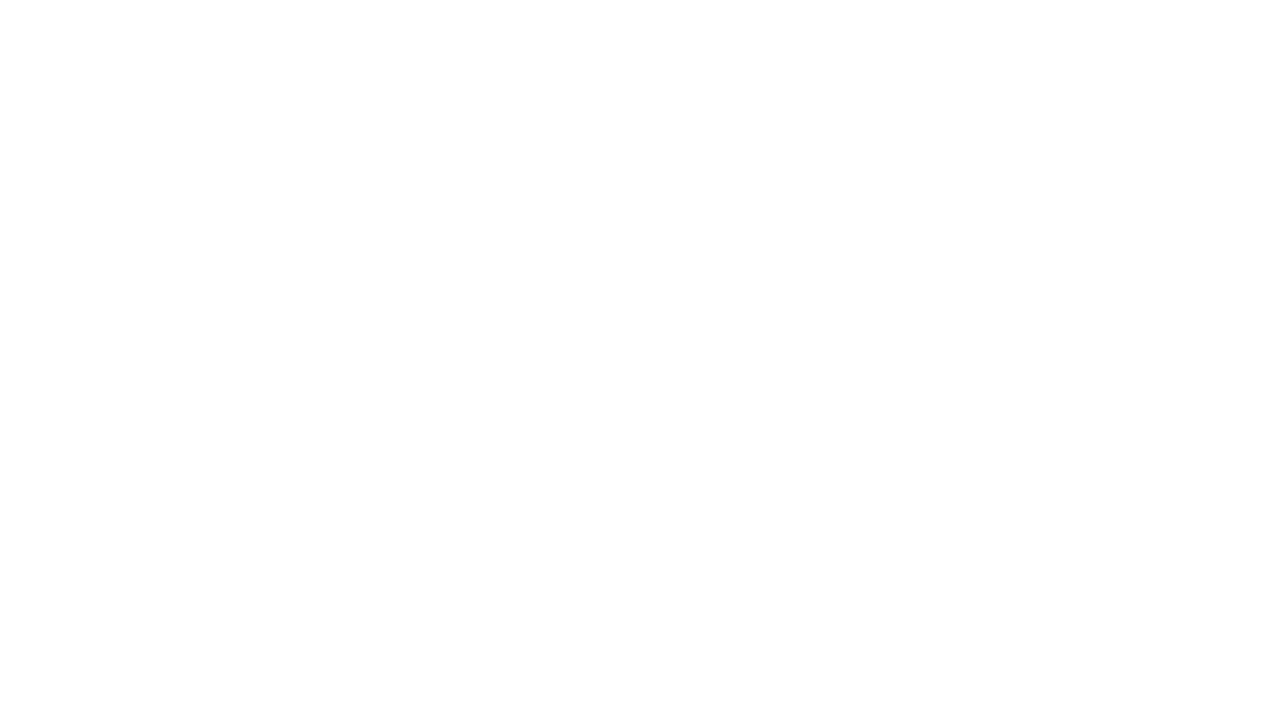

Navigated back to web form page
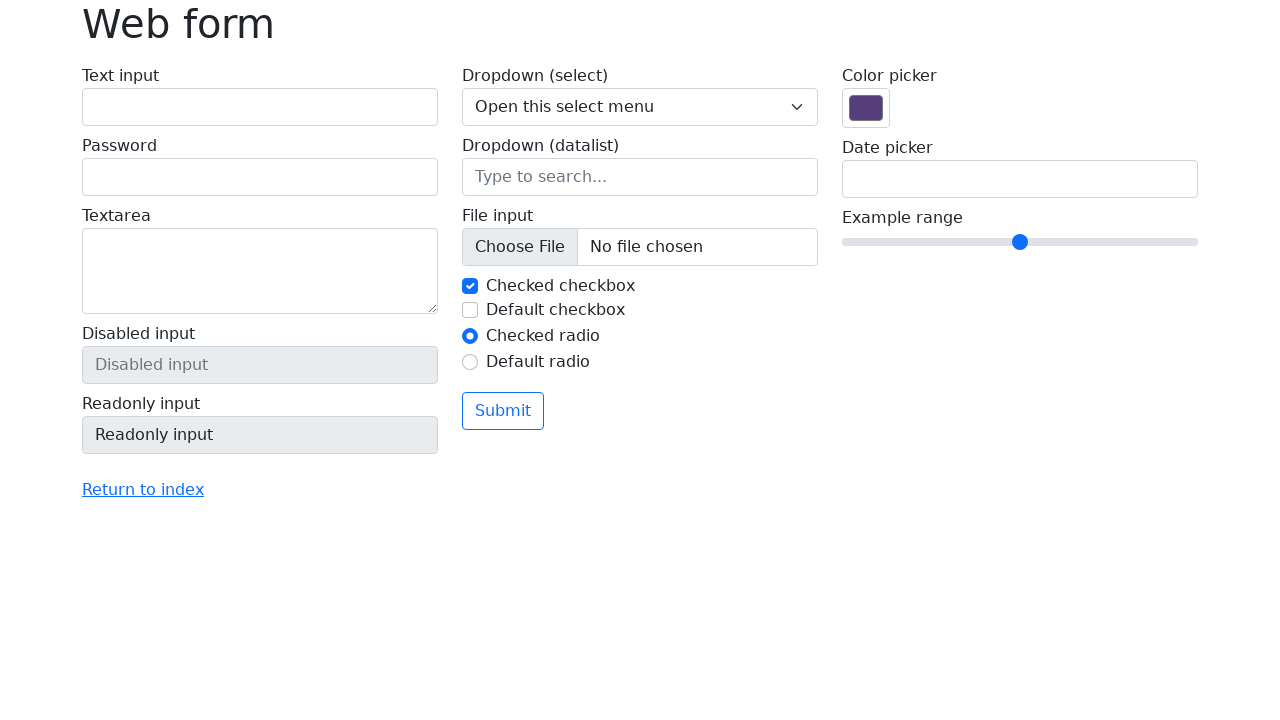

Navigated forward to index page
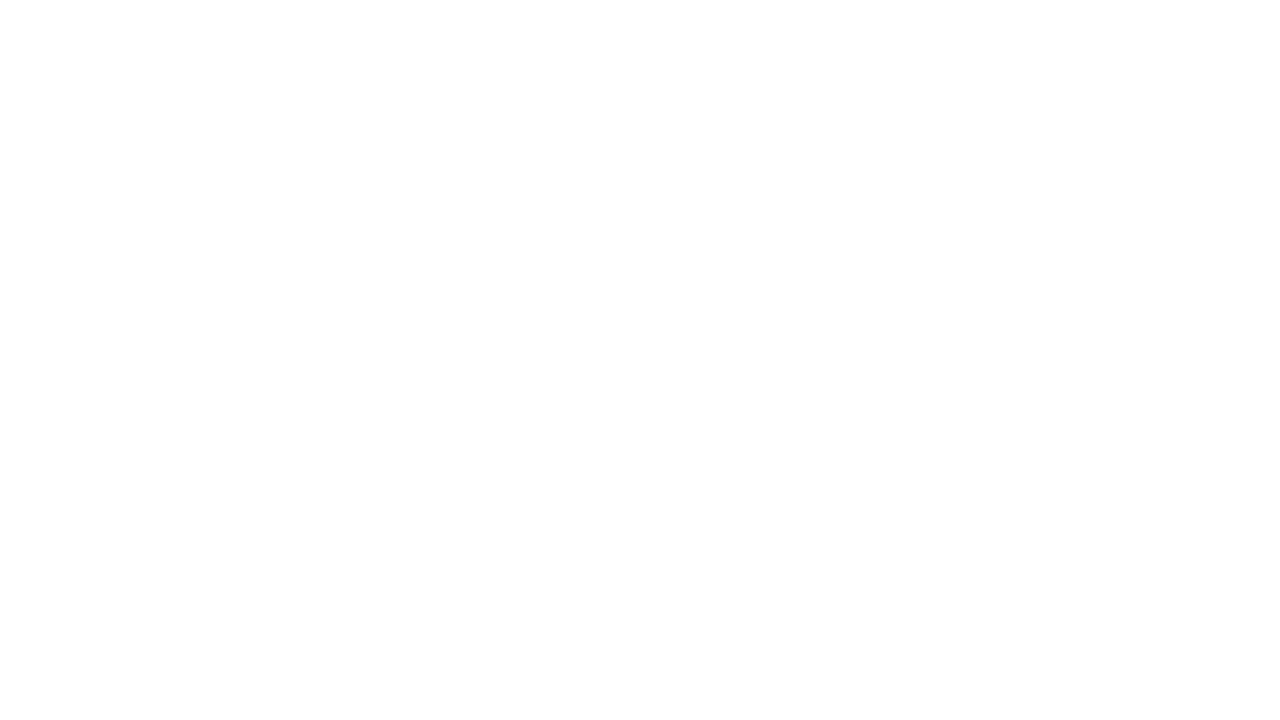

Refreshed the current page
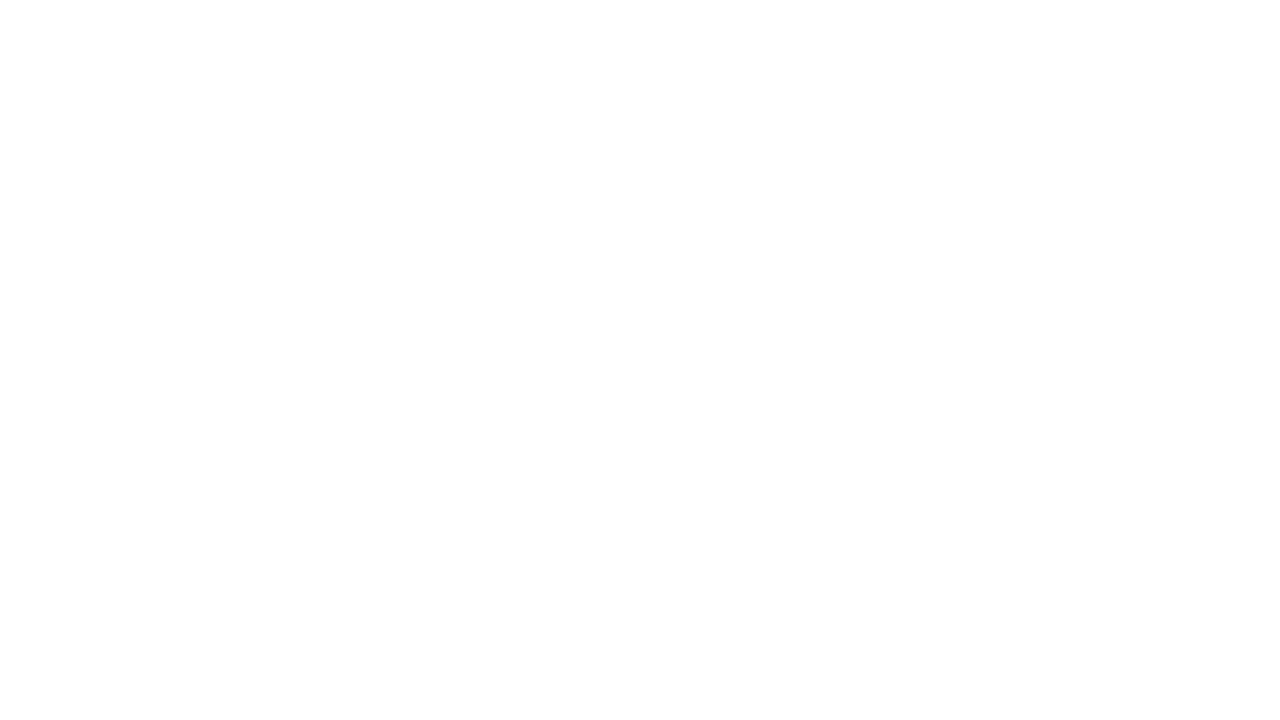

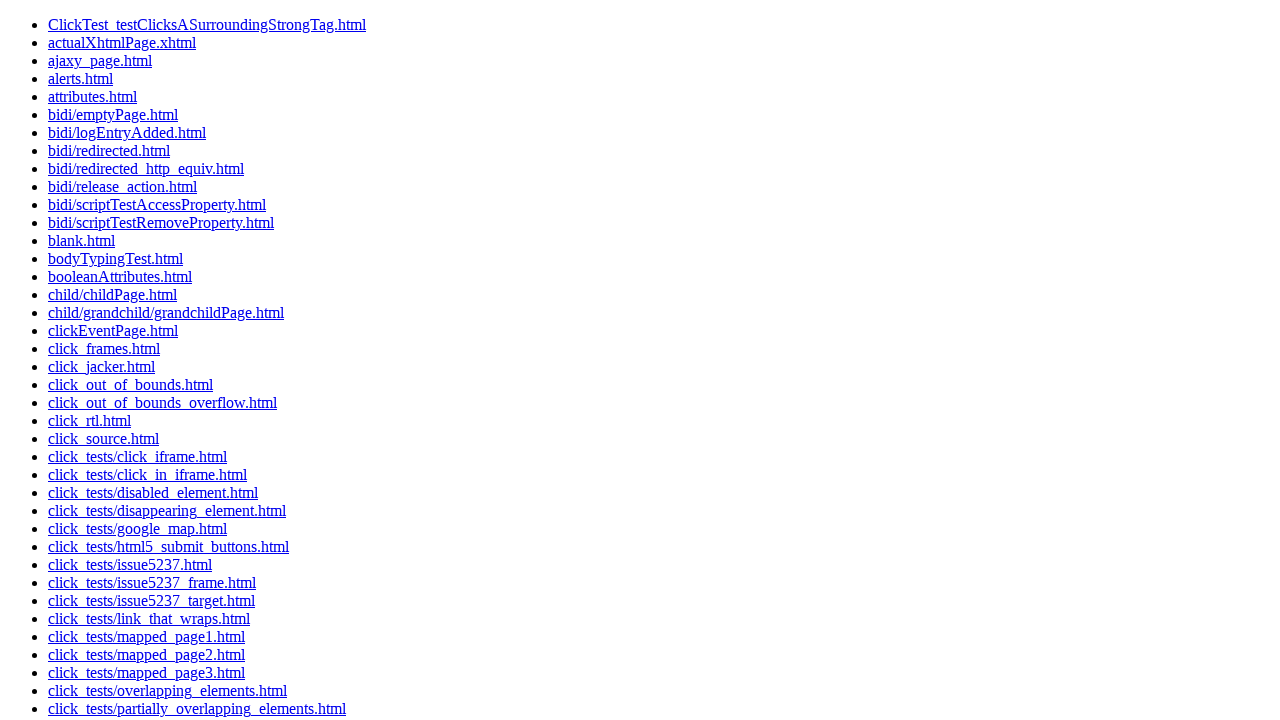